Tests AWS Calculator's service search functionality by searching for various security-related terms (security, firewall, waf, shield, ddos, protection) and verifying search results appear.

Starting URL: https://calculator.aws/#/

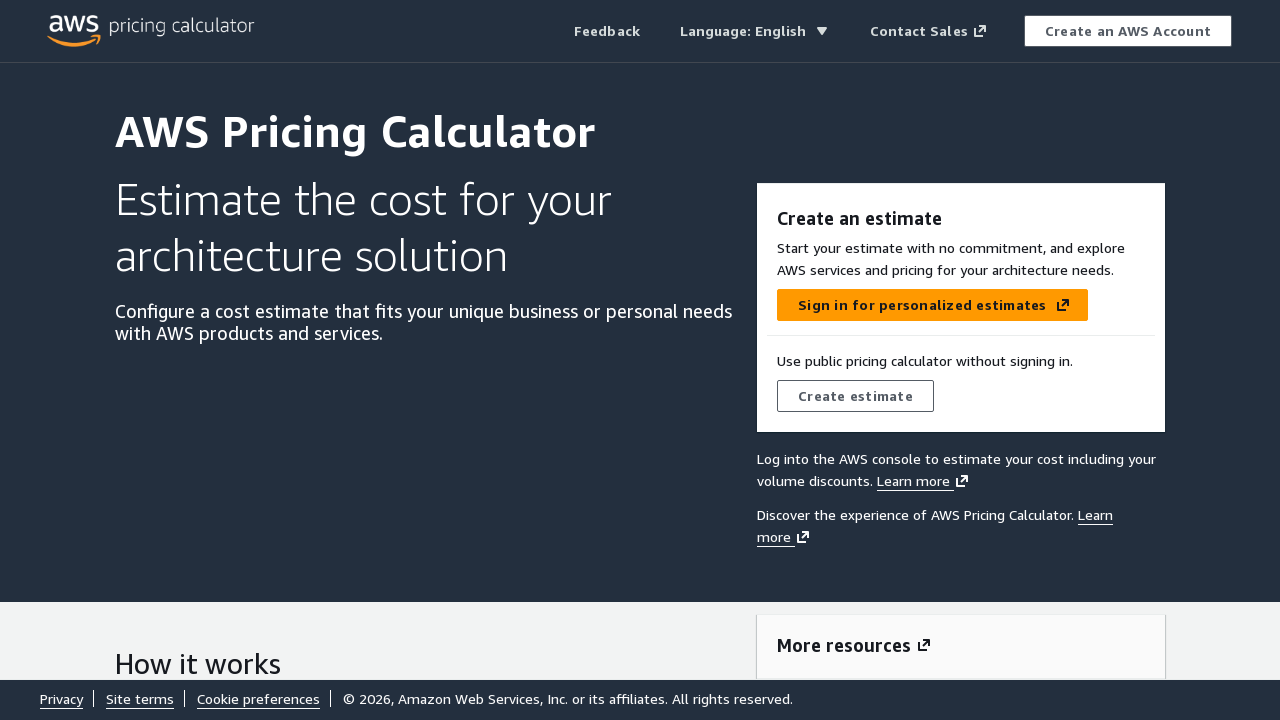

Waited for 'Create estimate' button to appear
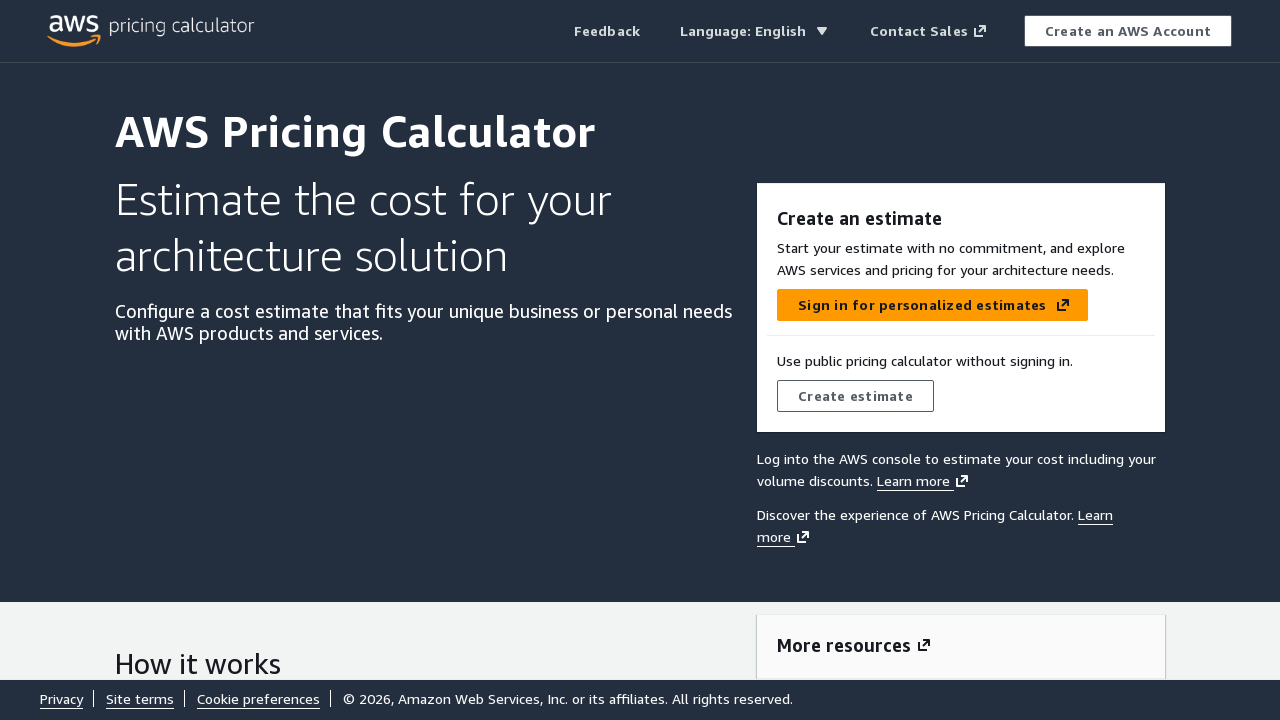

Clicked 'Create estimate' button at (855, 396) on text='Create estimate'
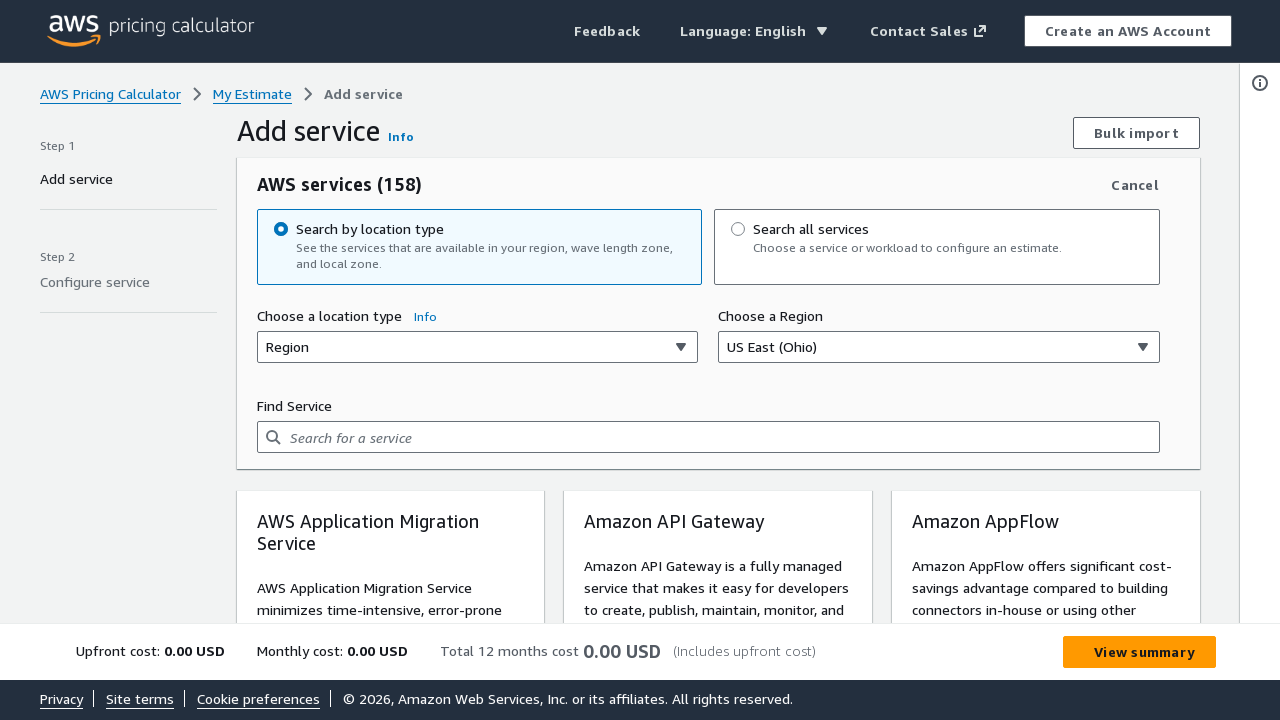

Waited for service search input to appear
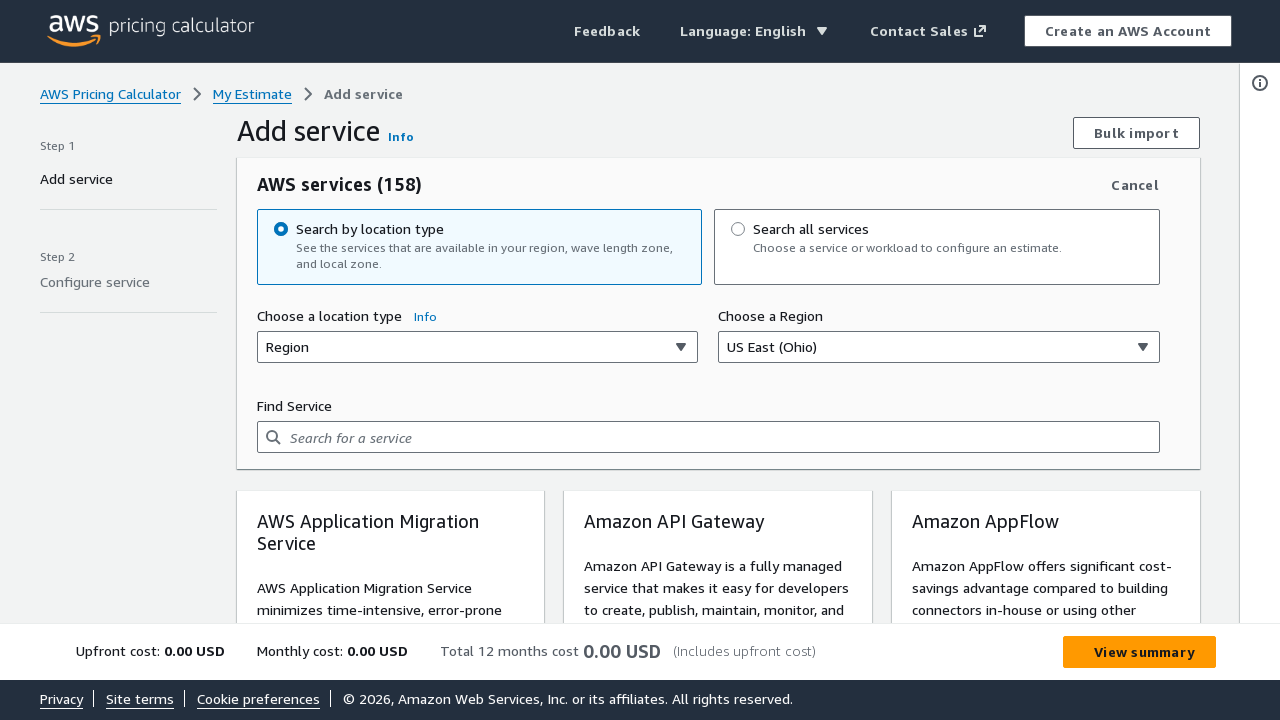

Searched for security term: 'security' on input[placeholder='Search for a service']
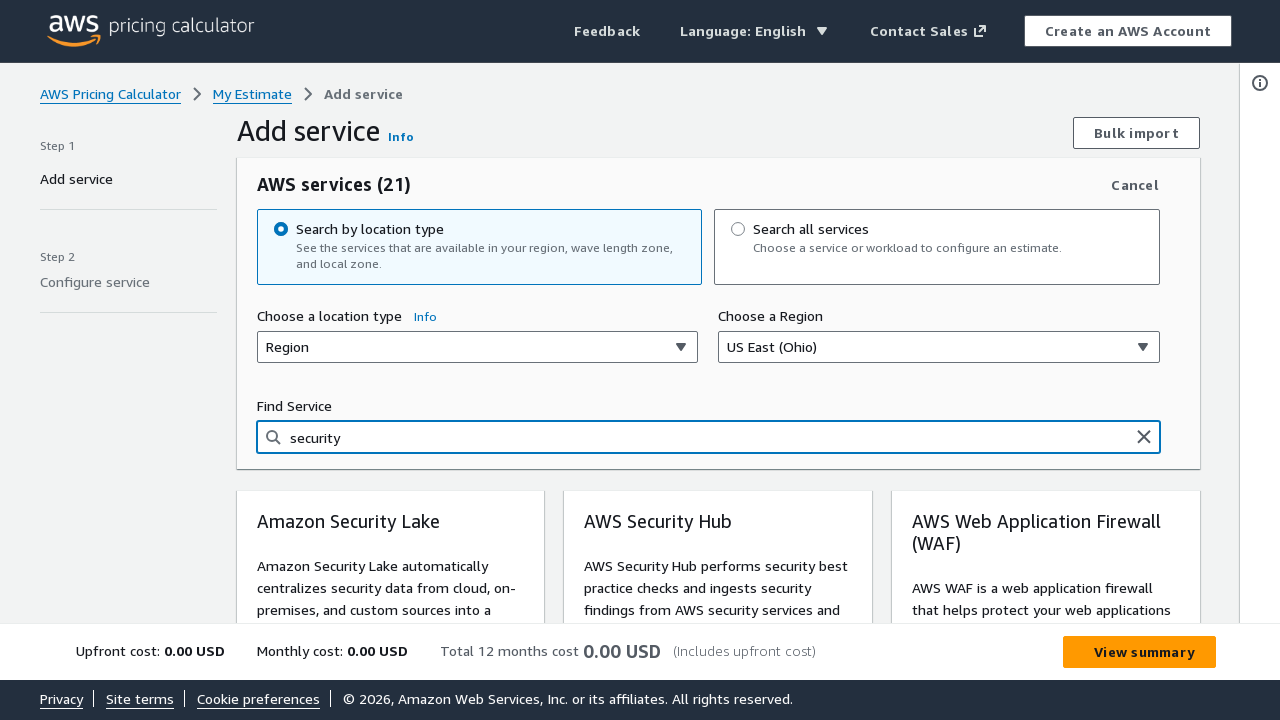

Search results loaded for 'security'
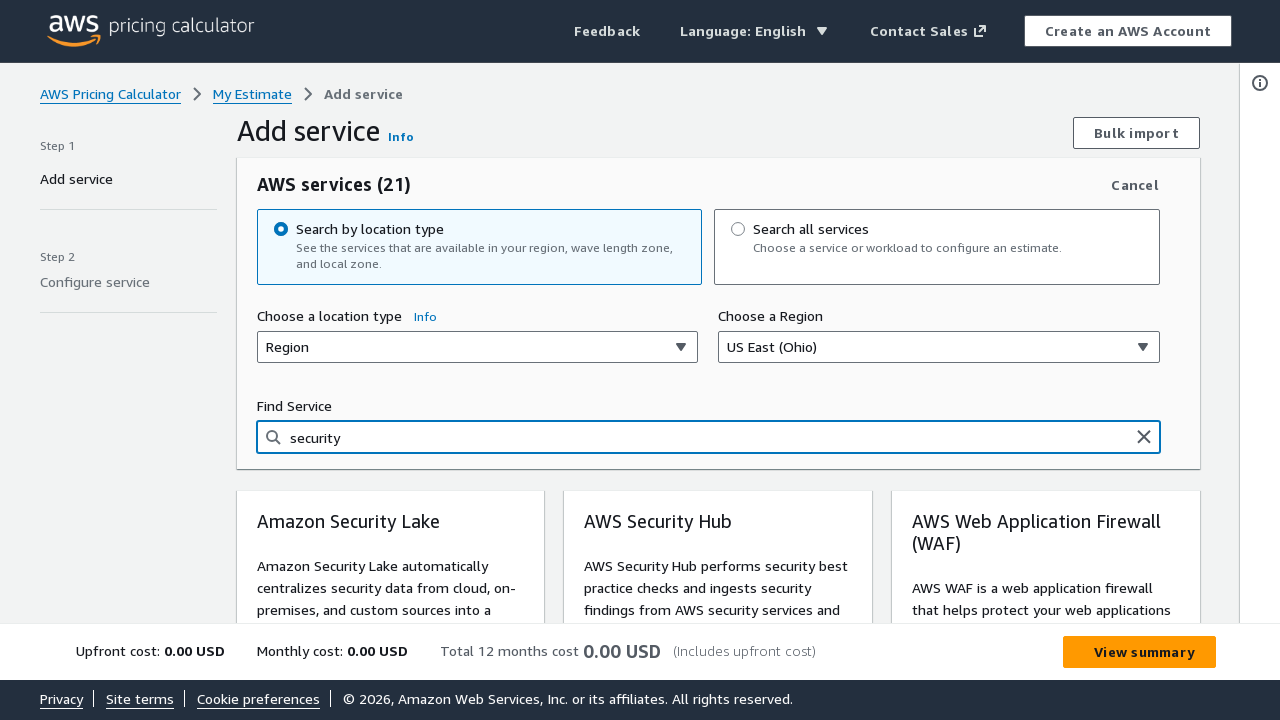

Searched for security term: 'firewall' on input[placeholder='Search for a service']
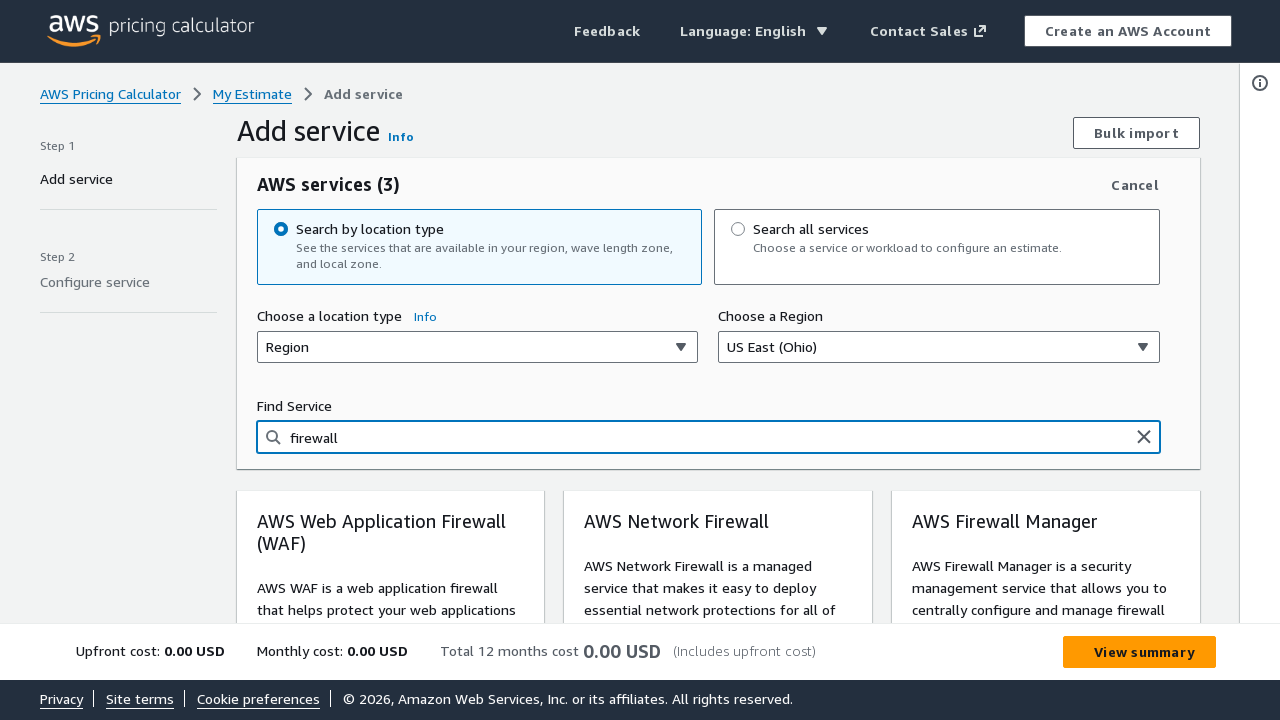

Search results loaded for 'firewall'
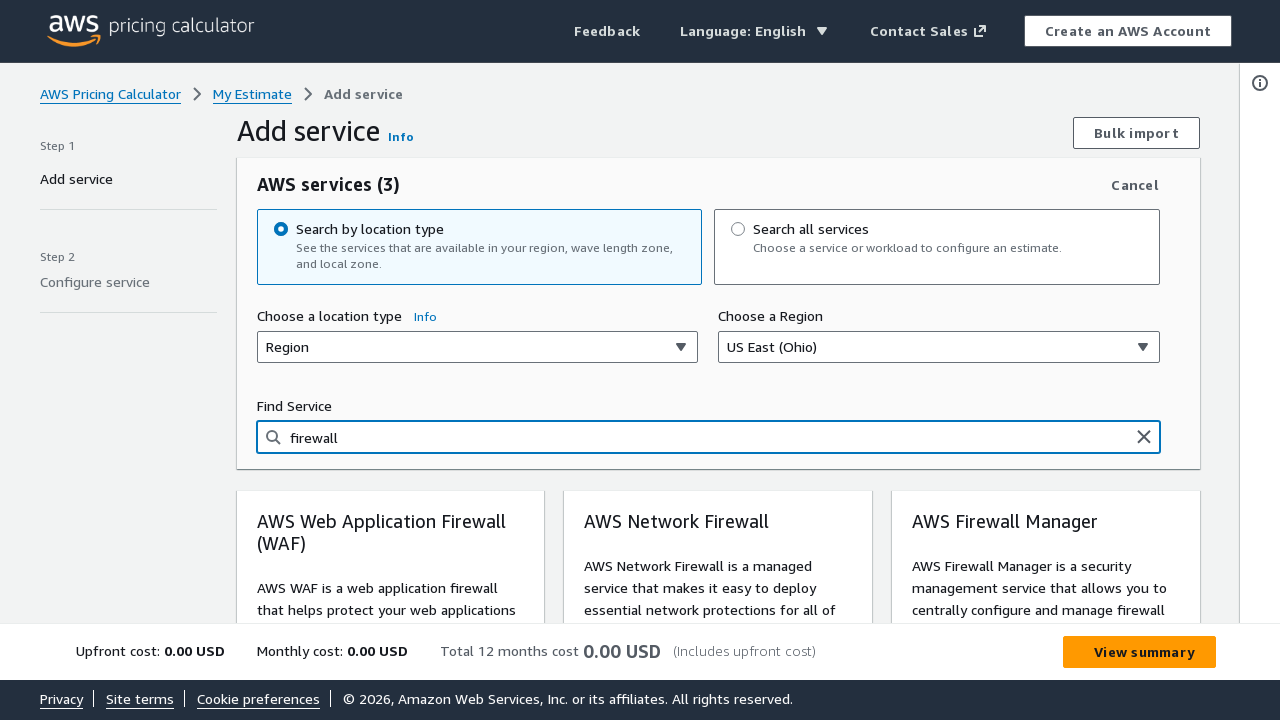

Searched for security term: 'waf' on input[placeholder='Search for a service']
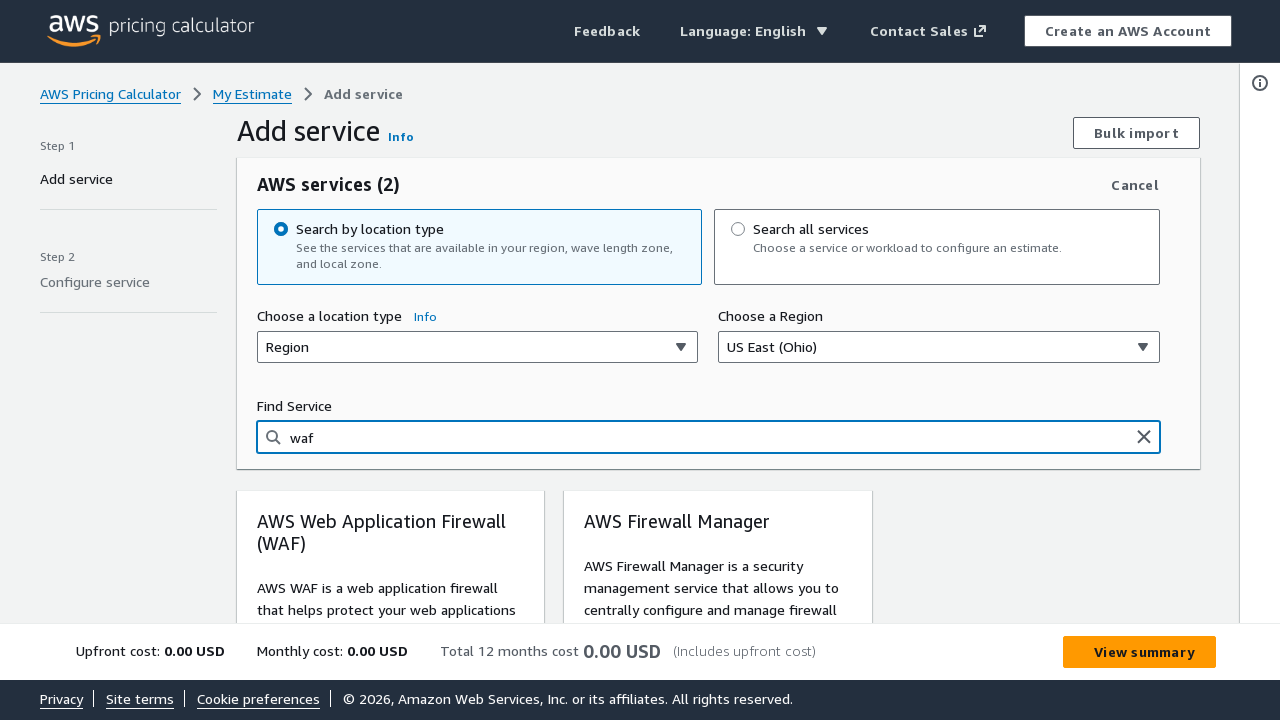

Search results loaded for 'waf'
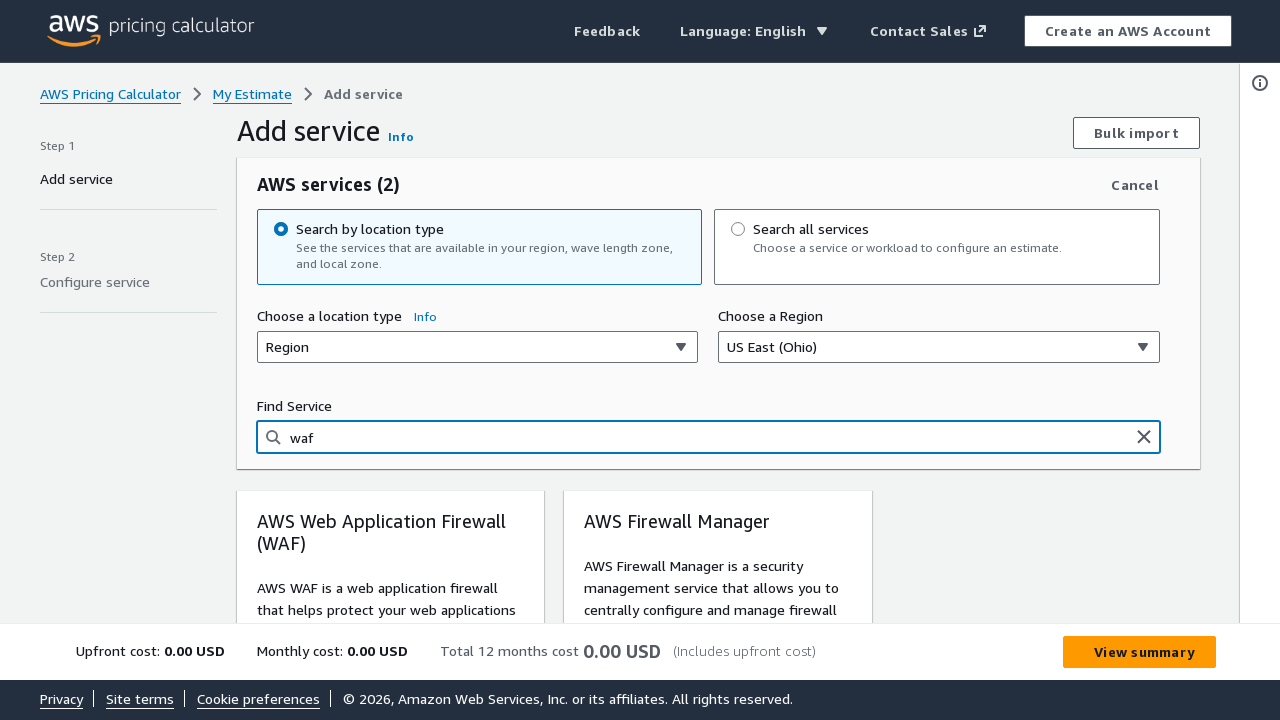

Searched for security term: 'shield' on input[placeholder='Search for a service']
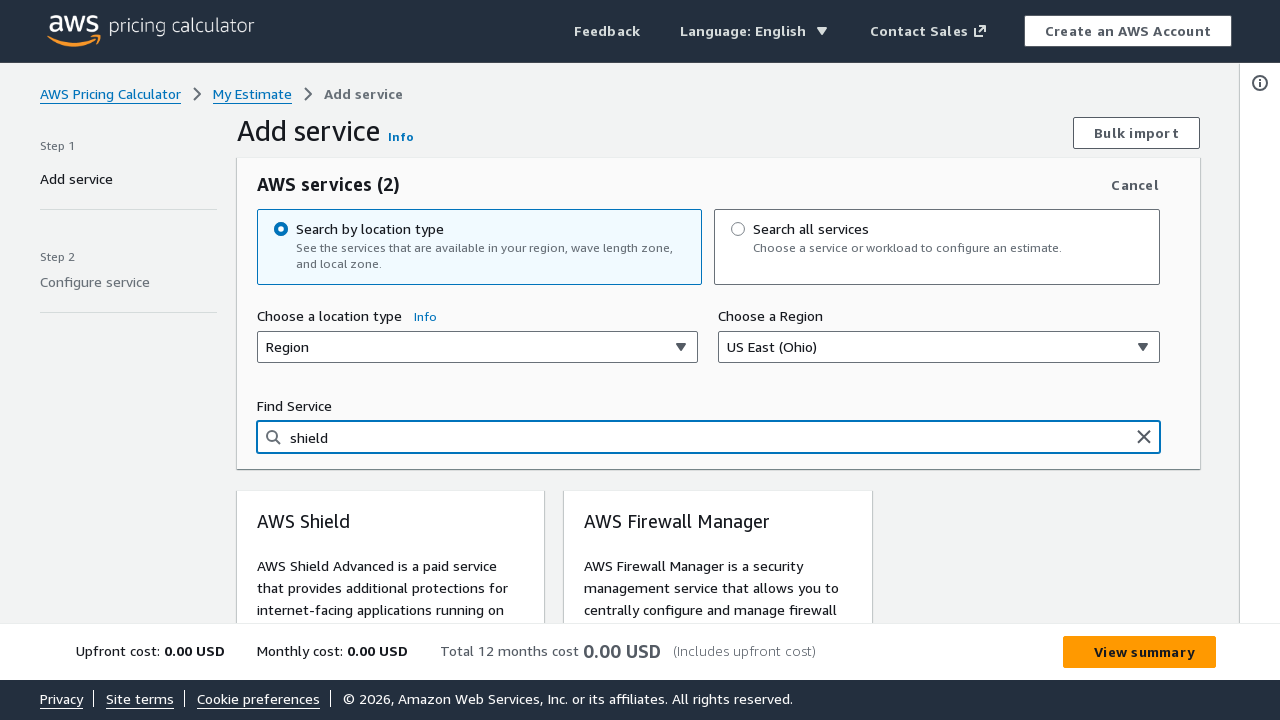

Search results loaded for 'shield'
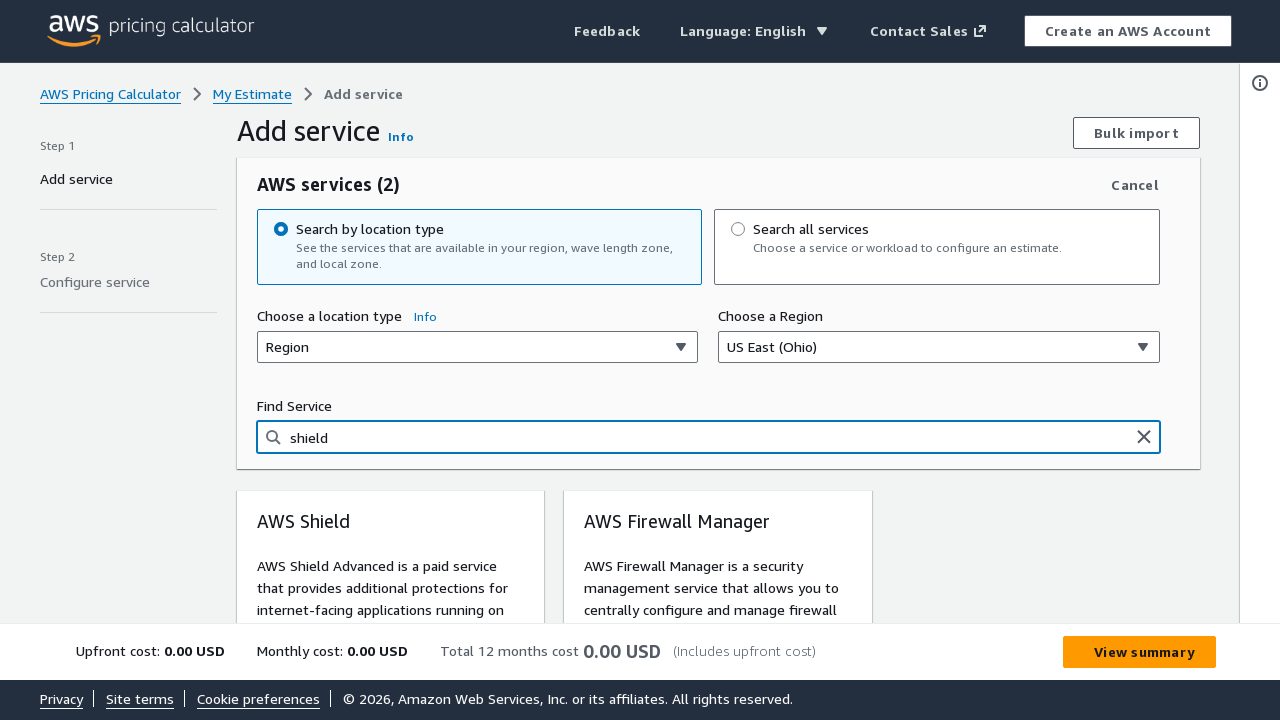

Searched for security term: 'ddos' on input[placeholder='Search for a service']
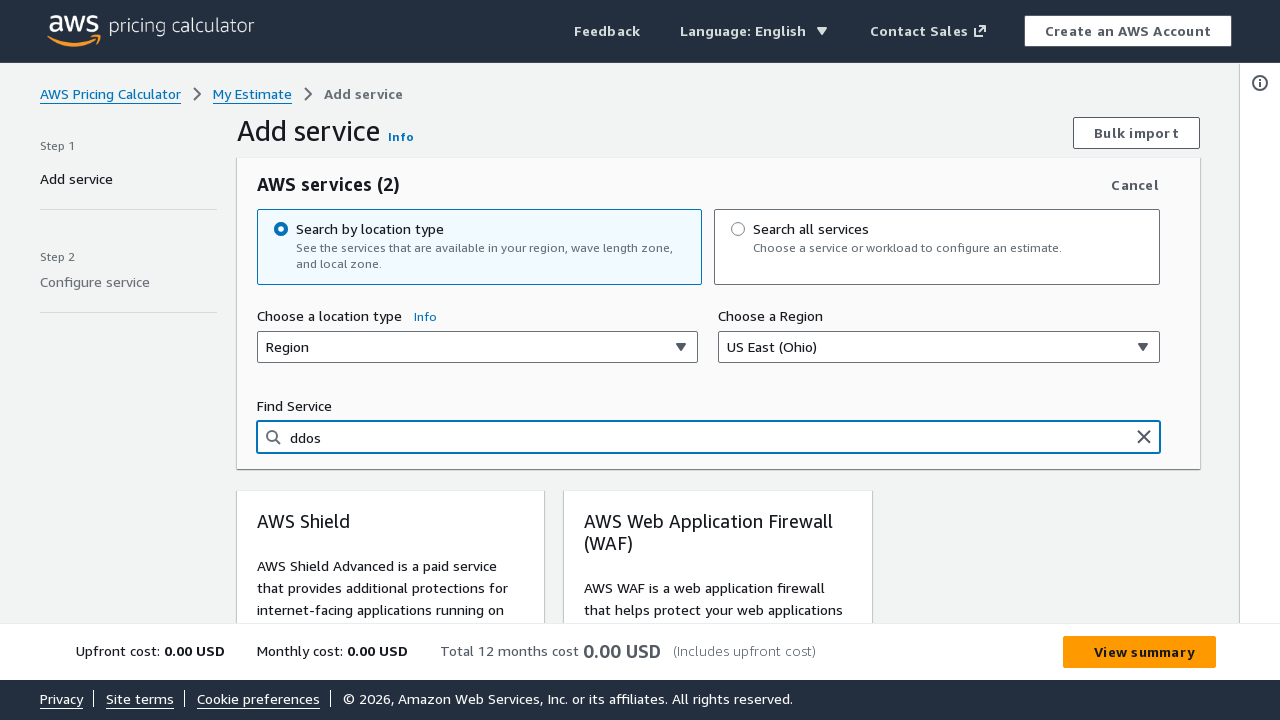

Search results loaded for 'ddos'
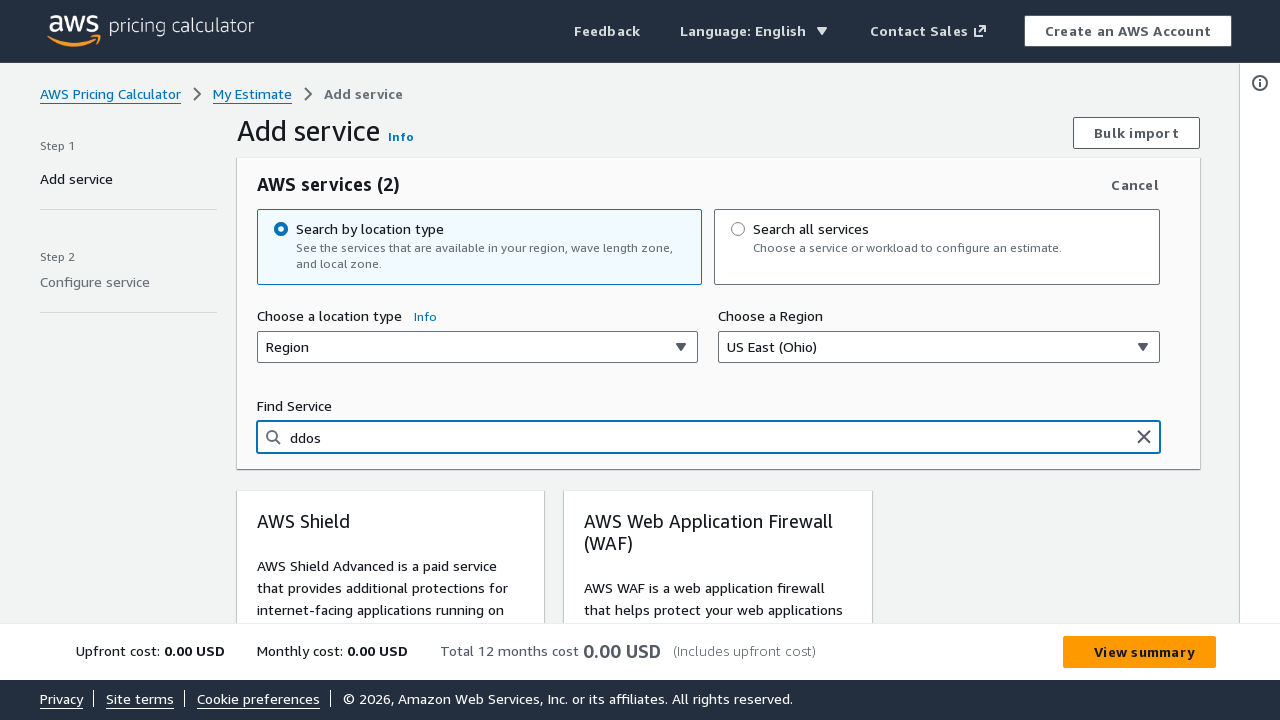

Searched for security term: 'protection' on input[placeholder='Search for a service']
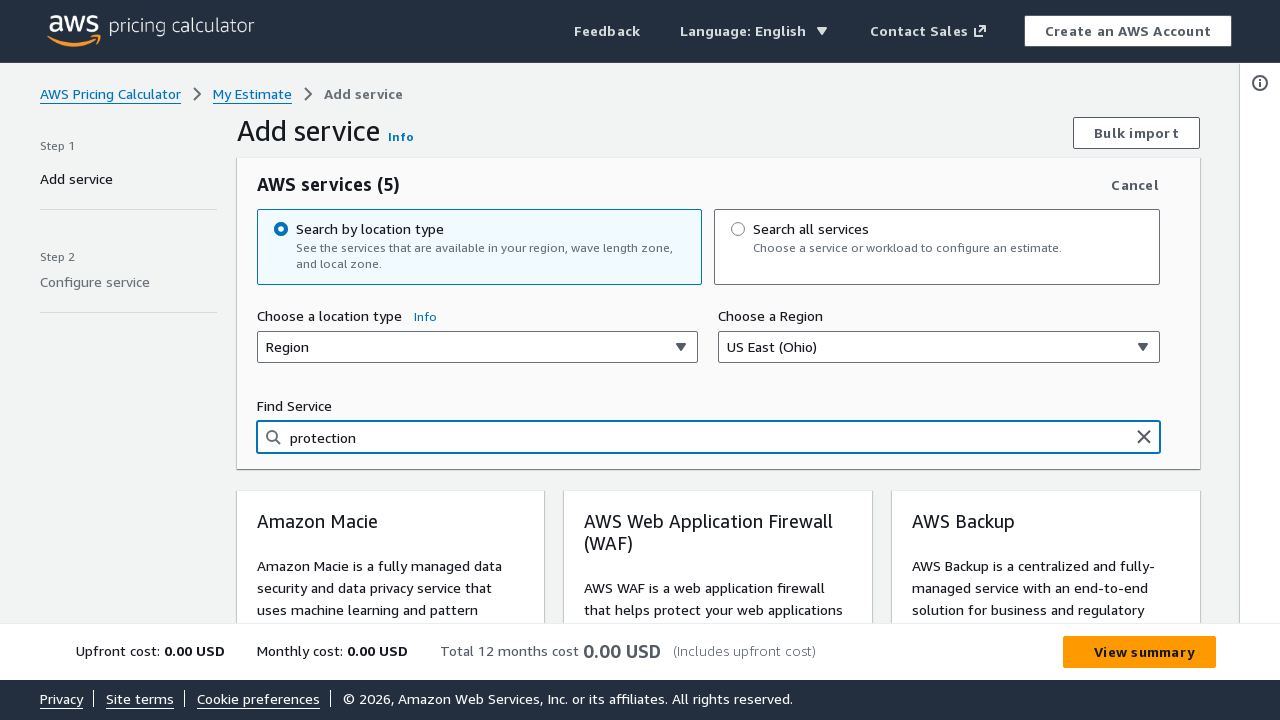

Search results loaded for 'protection'
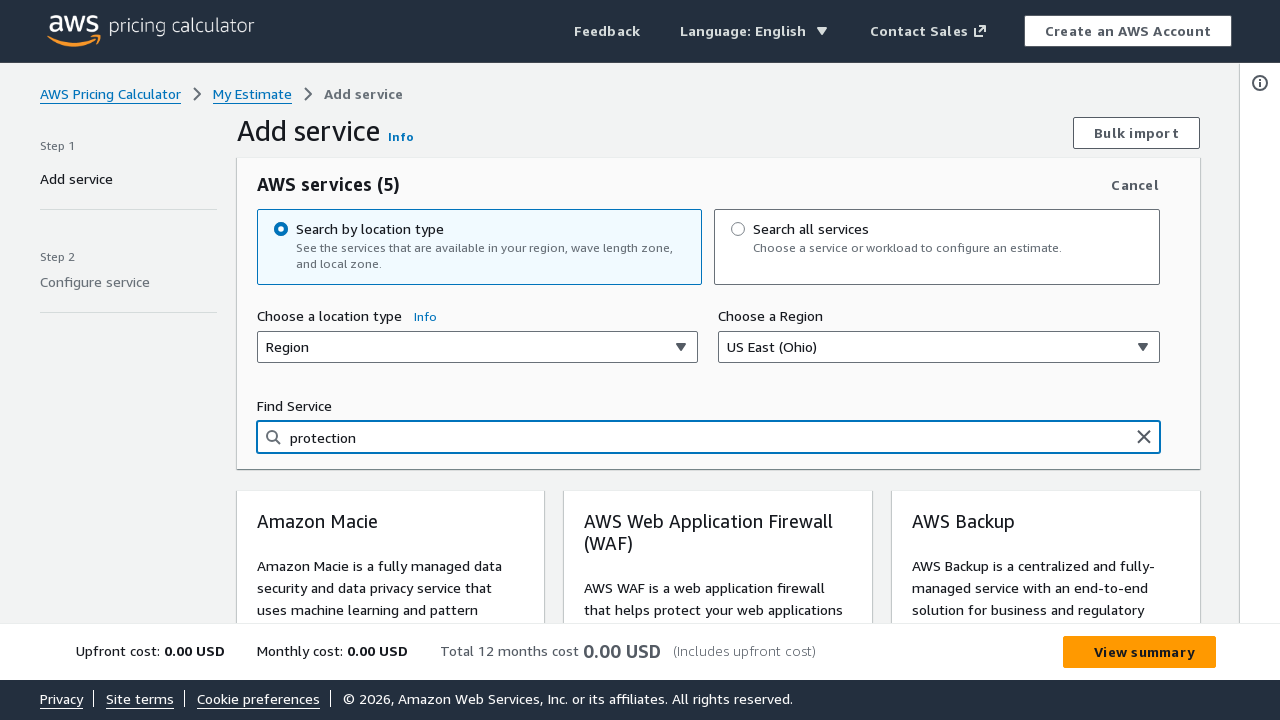

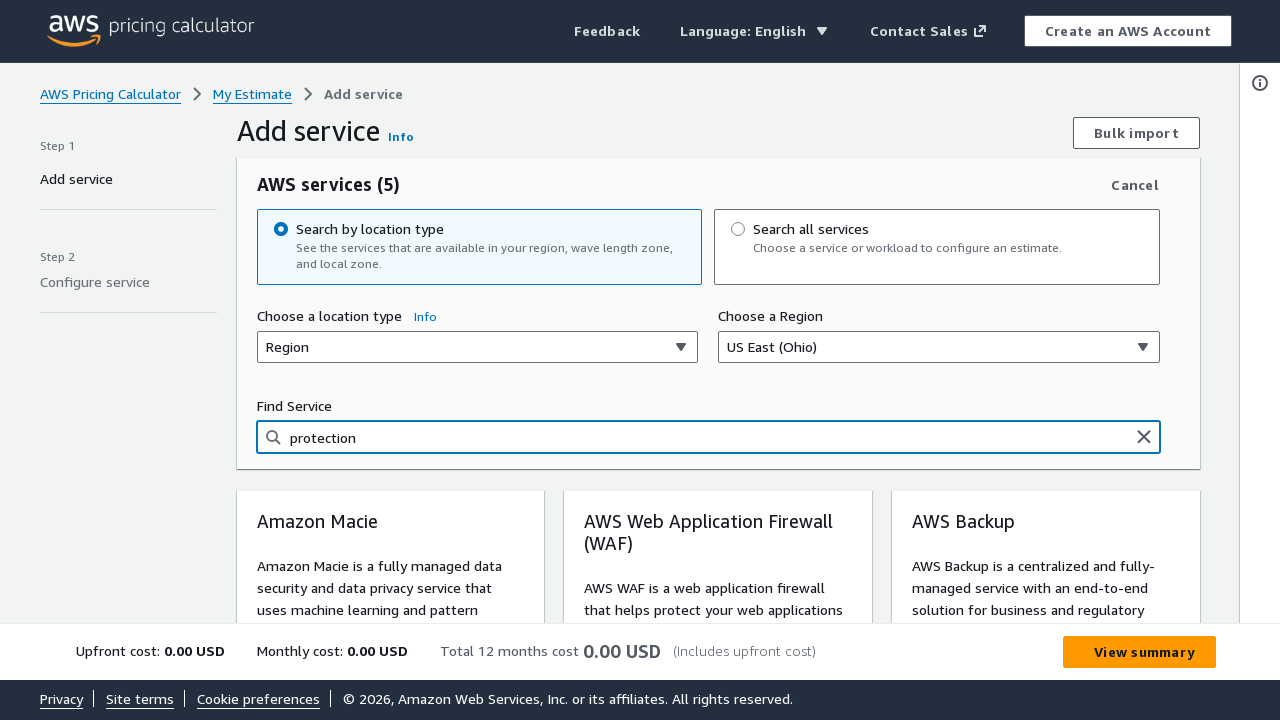